Tests that editing with all empty fields shows error

Starting URL: https://davi-vert.vercel.app/index.html

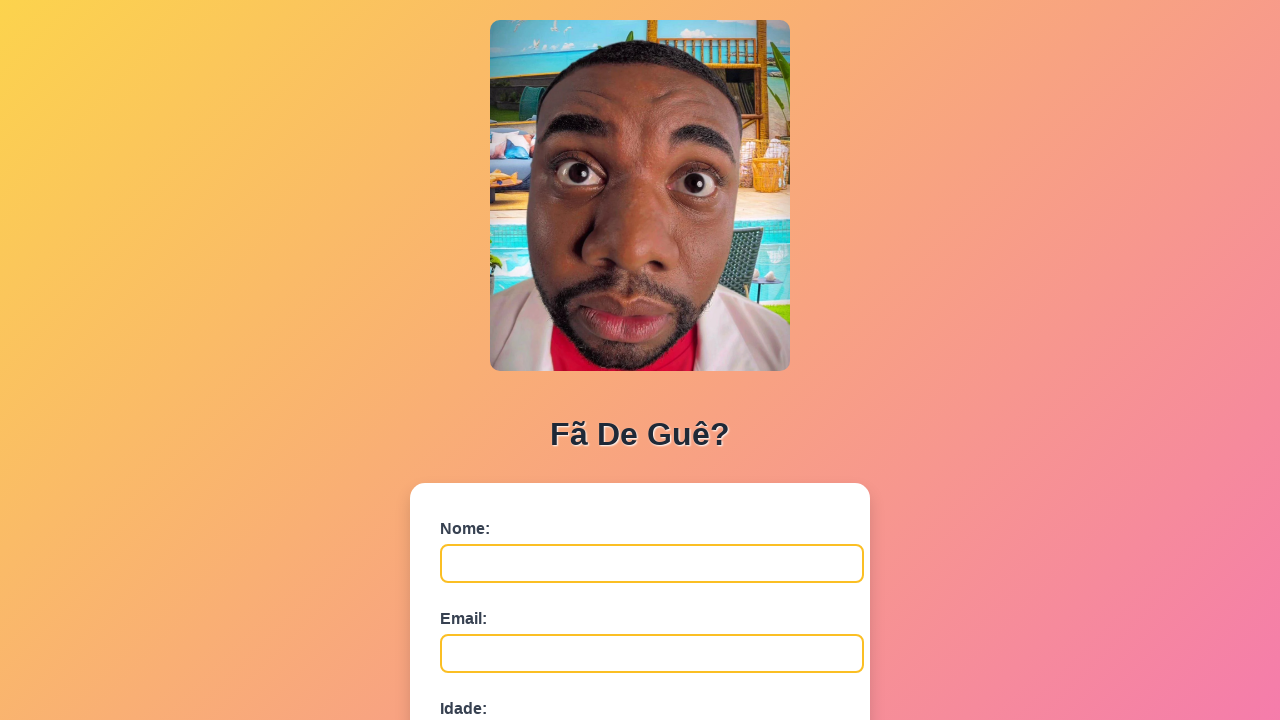

Cleared localStorage
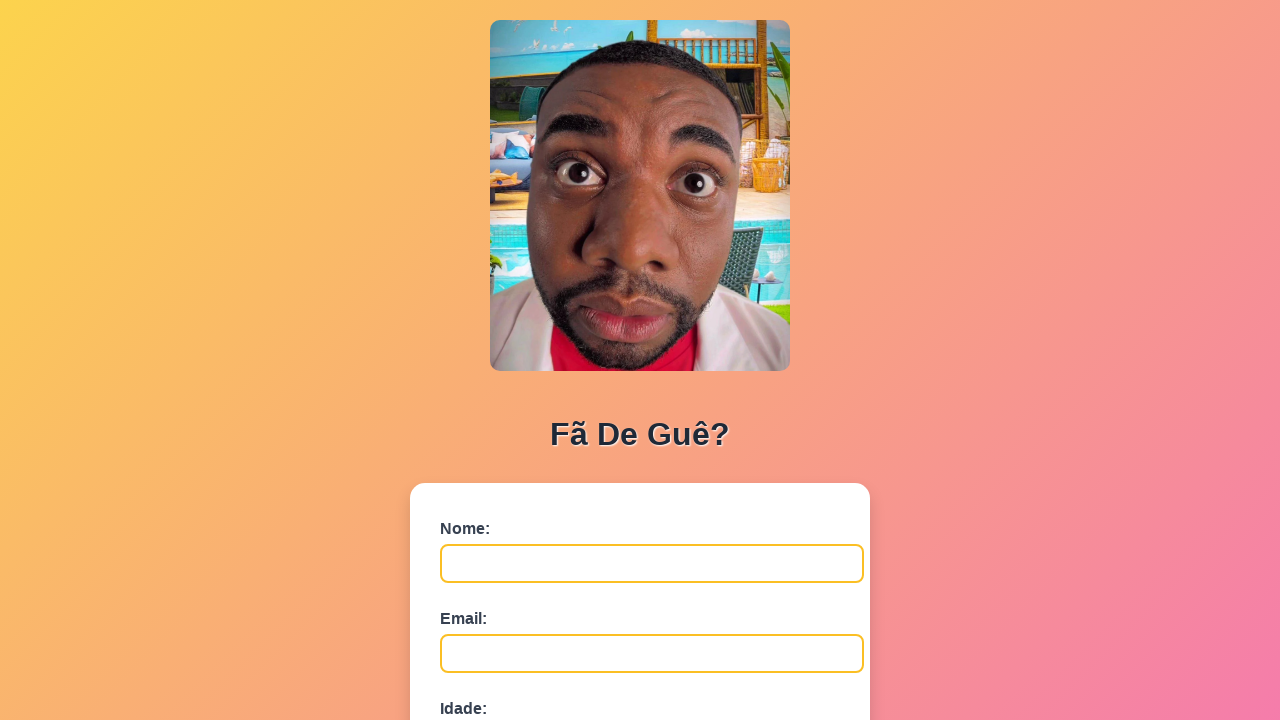

Filled name field with 'Larissa Campos' on #nome
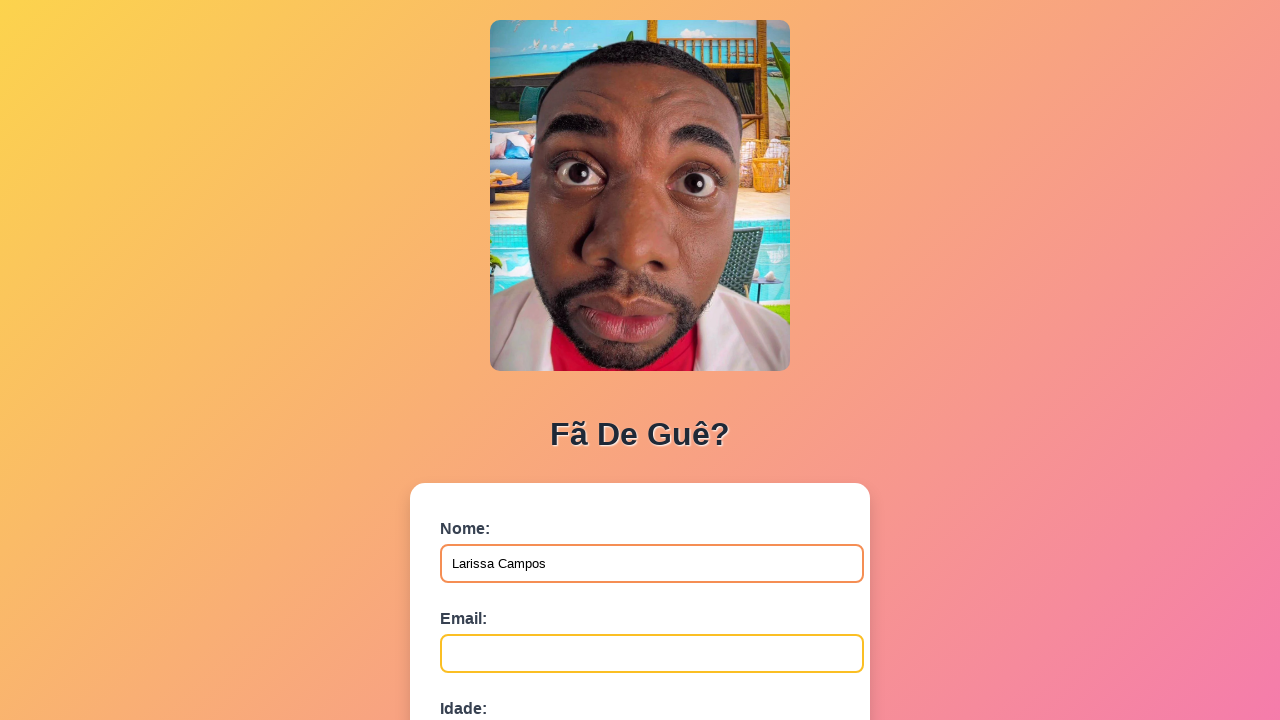

Filled email field with 'larissa.campos@test.com' on #email
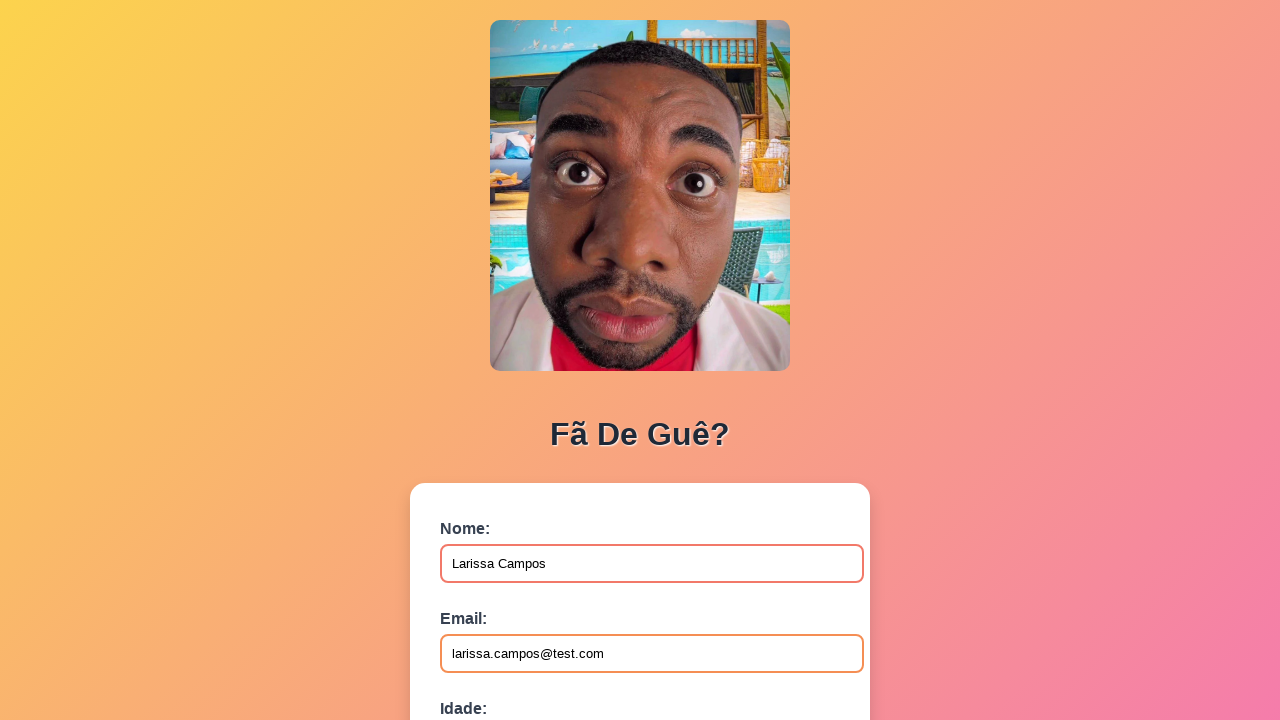

Filled age field with '24' on #idade
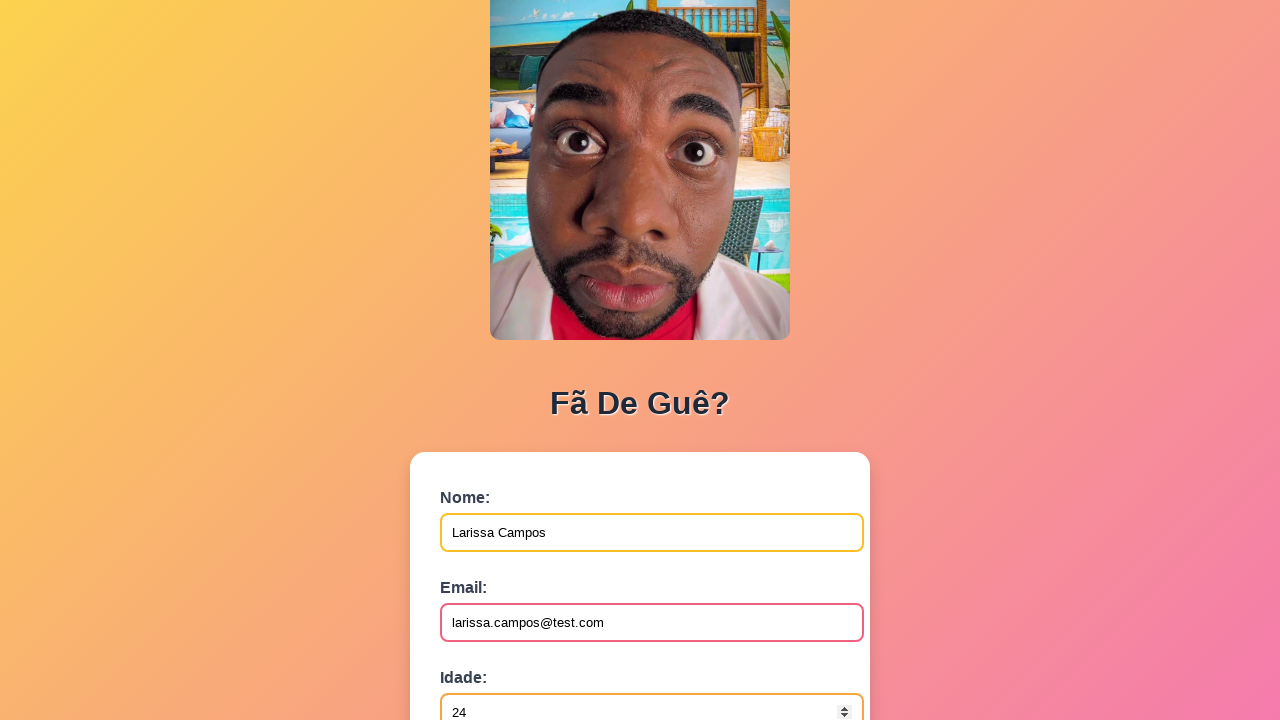

Clicked submit button to register fan at (490, 569) on button[type='submit']
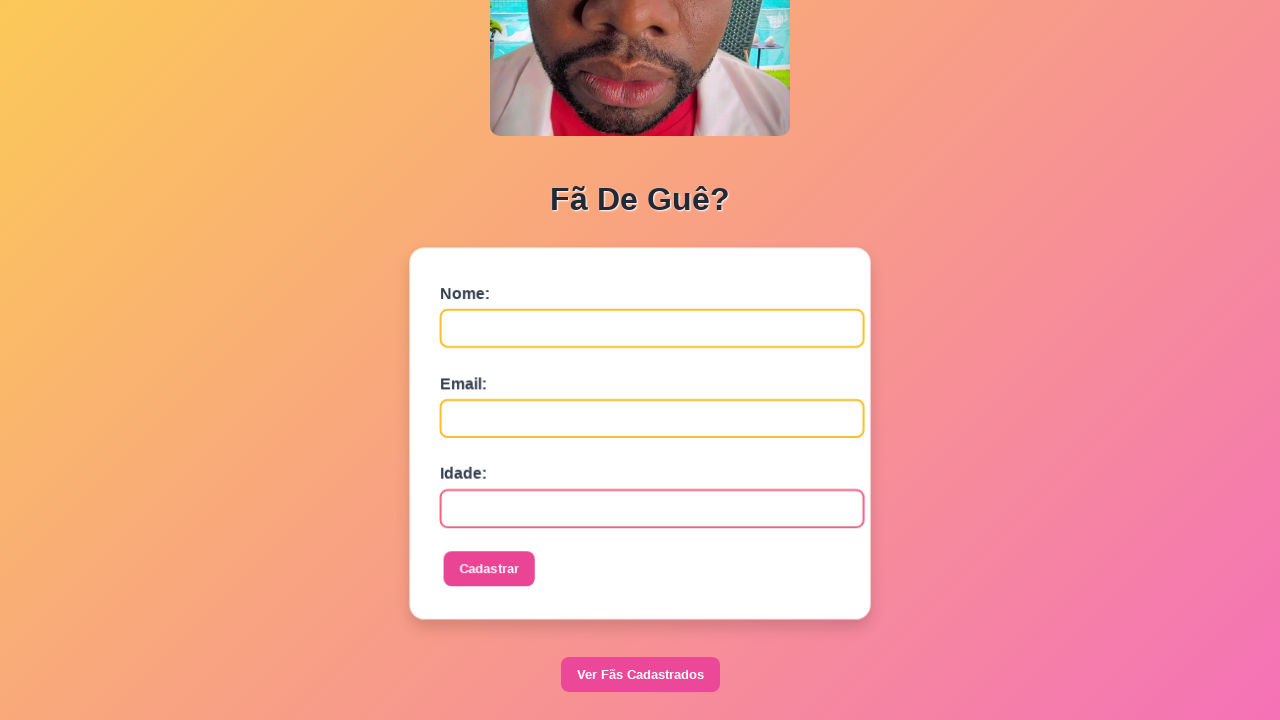

Waited 500ms for registration to complete
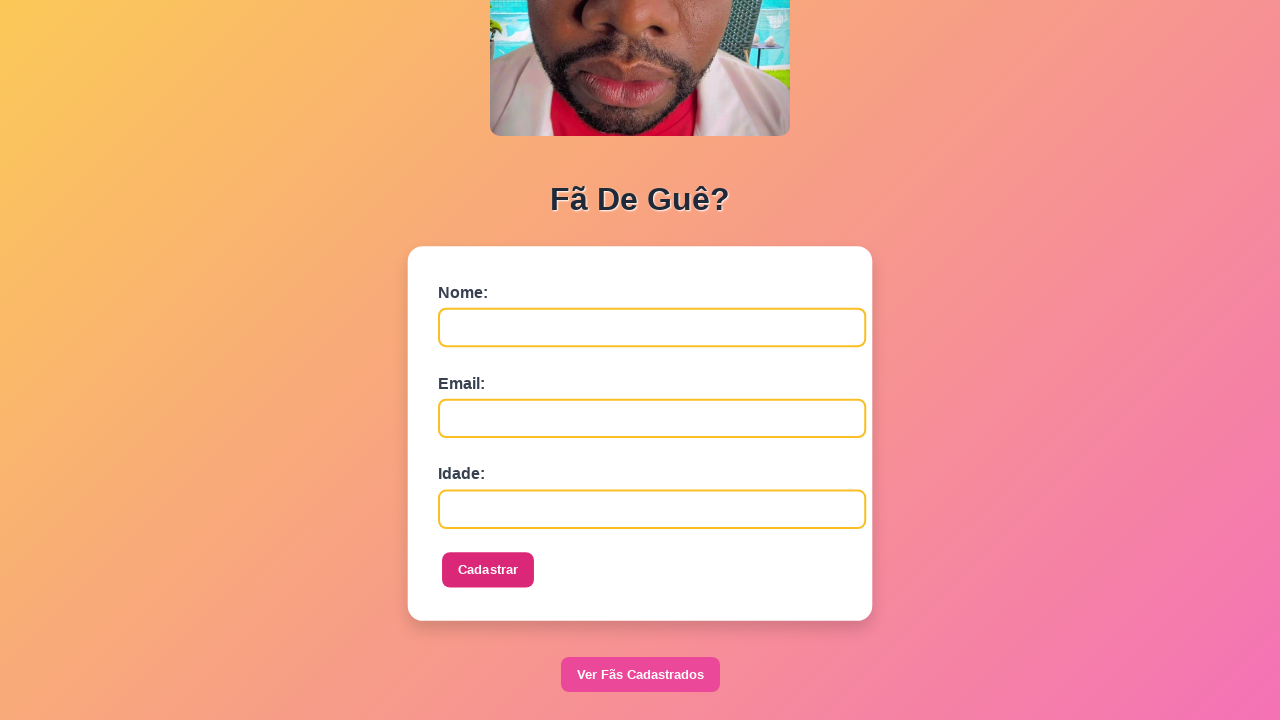

Navigated to lista.html page
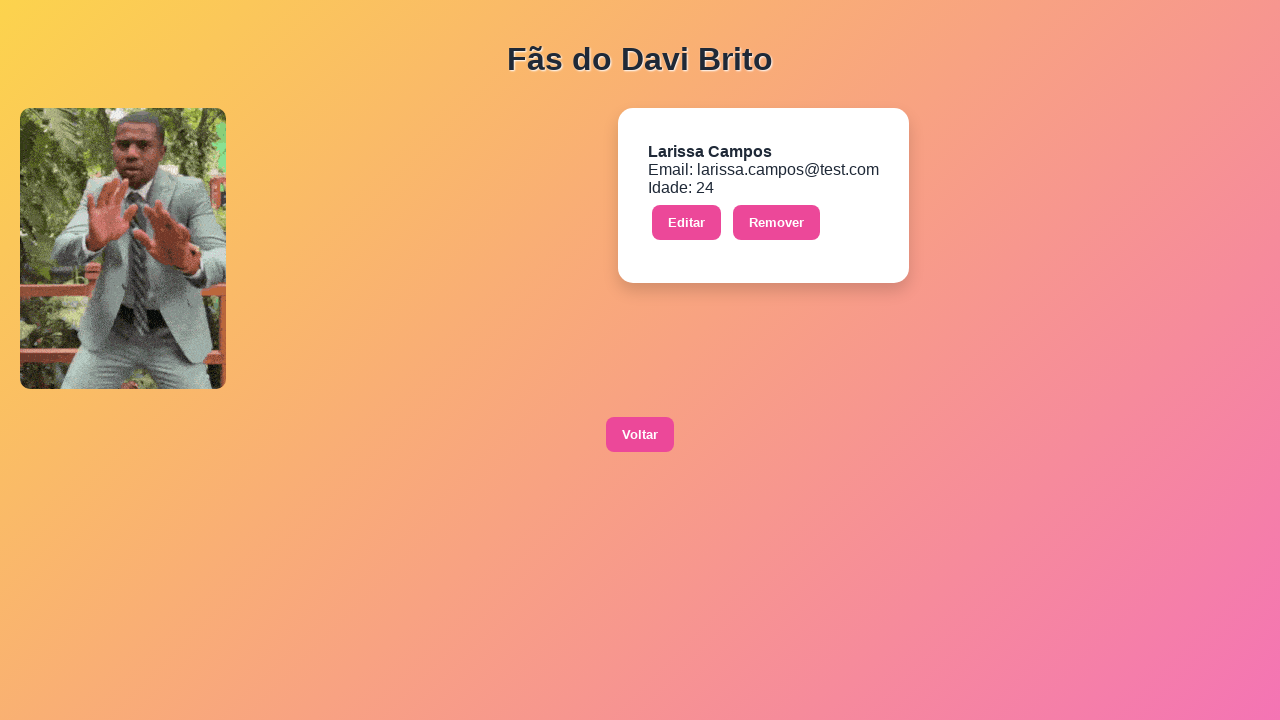

Mocked window.prompt to return empty string
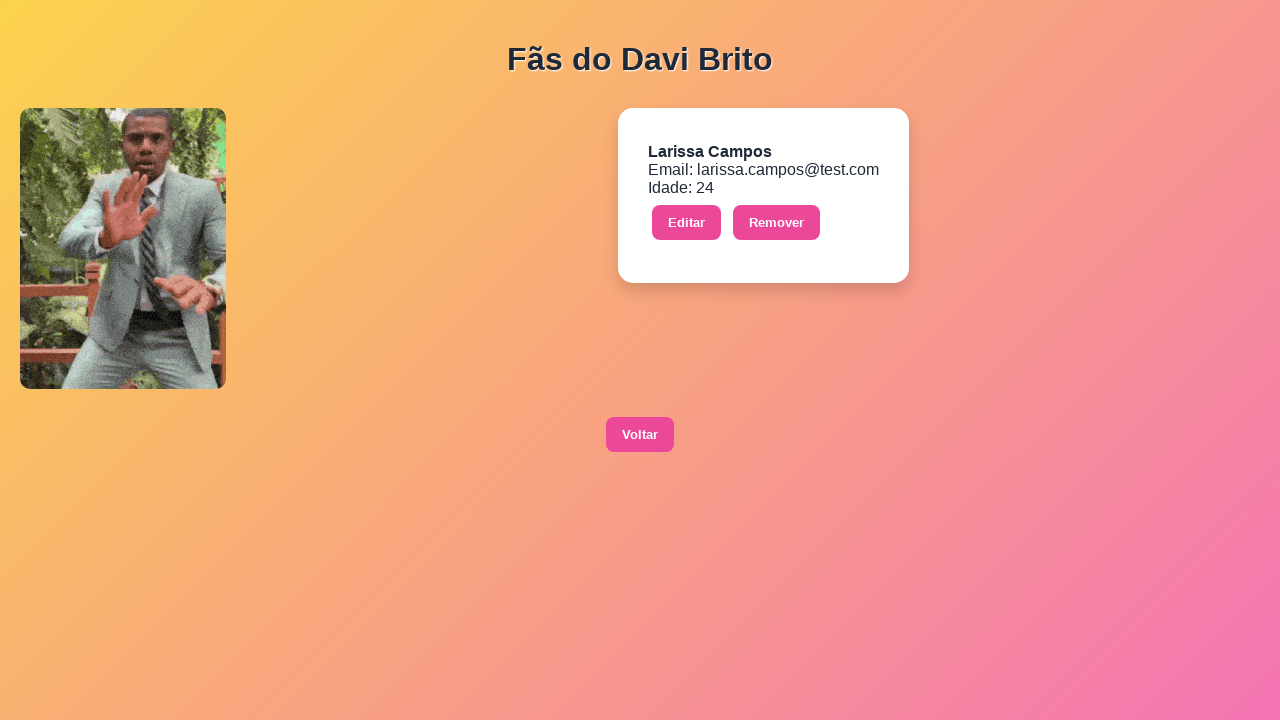

Clicked edit button at (686, 223) on xpath=//button[contains(text(),'Editar')]
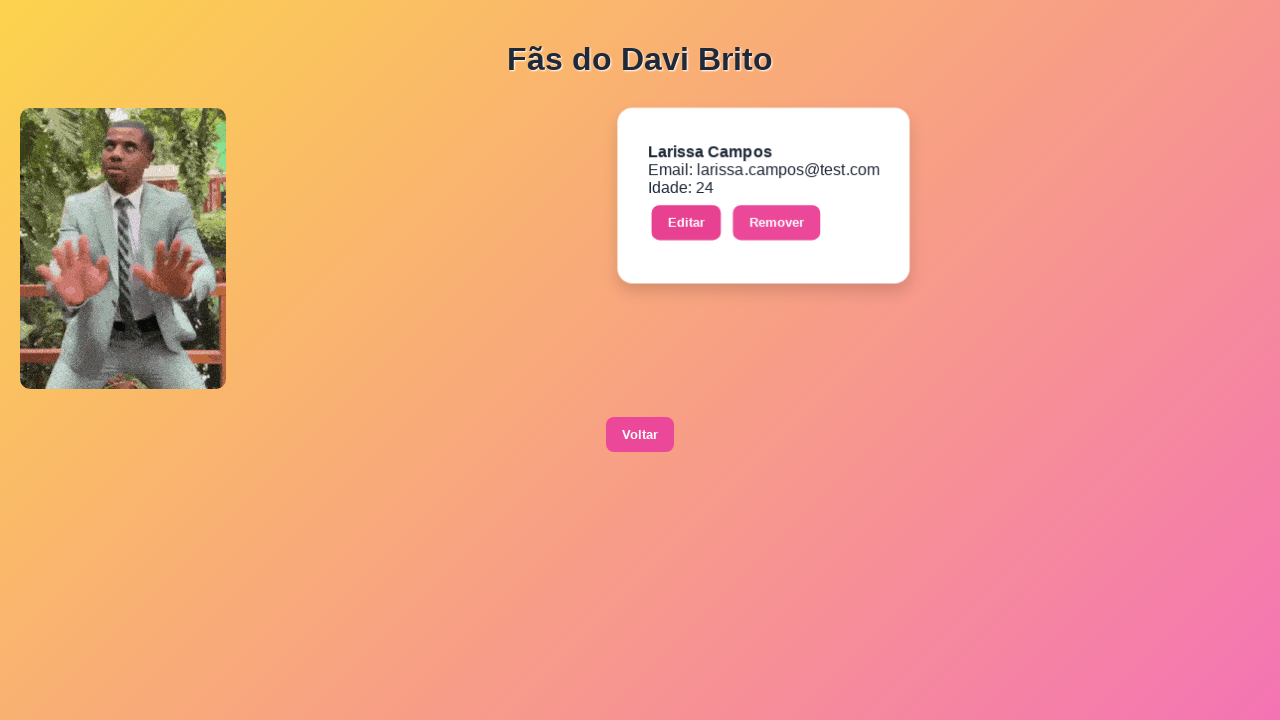

Waited 500ms for edit dialog to appear
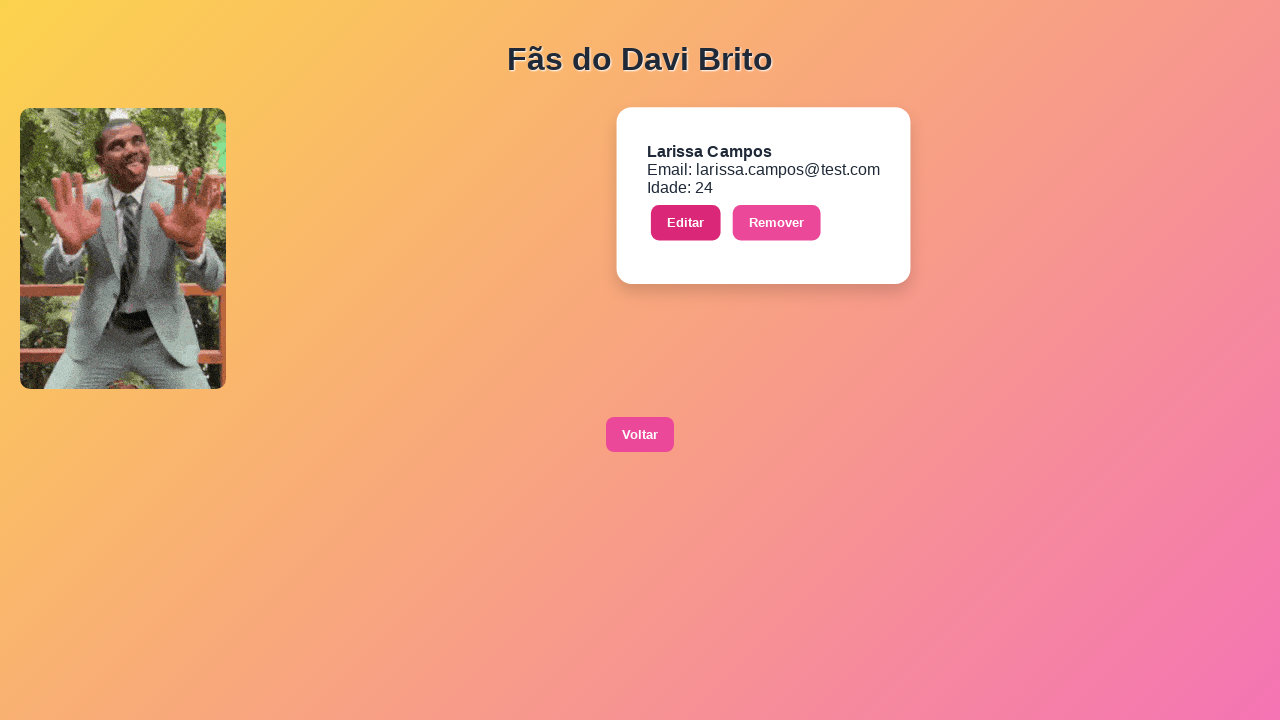

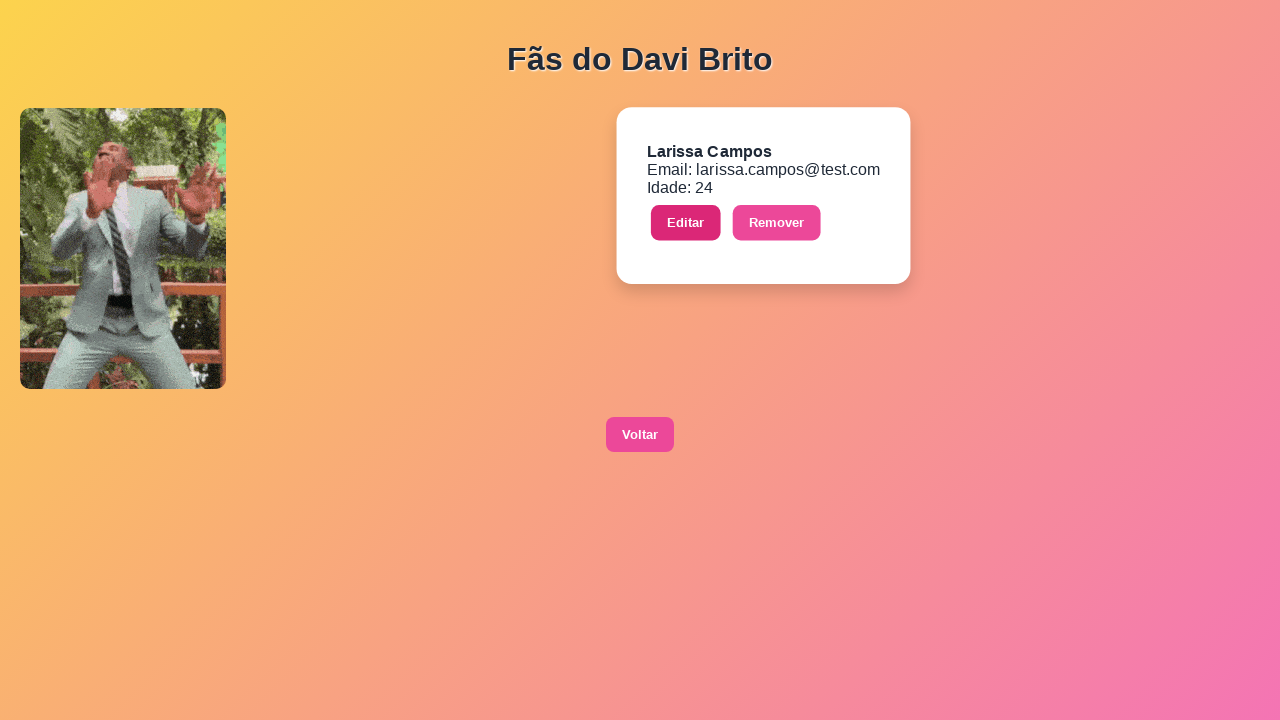